Tests dynamic content loading with insufficient wait time by clicking a button and checking if result appears

Starting URL: https://automationfc.github.io/dynamic-loading/

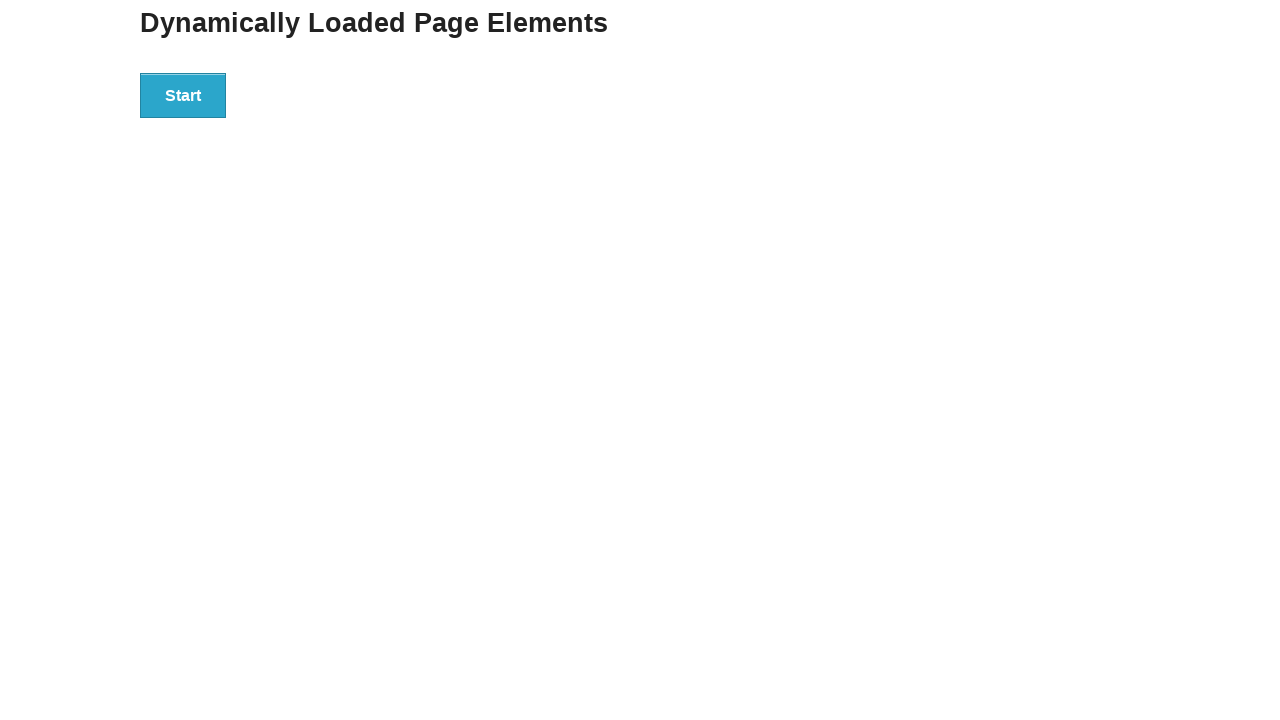

Navigated to dynamic loading test page
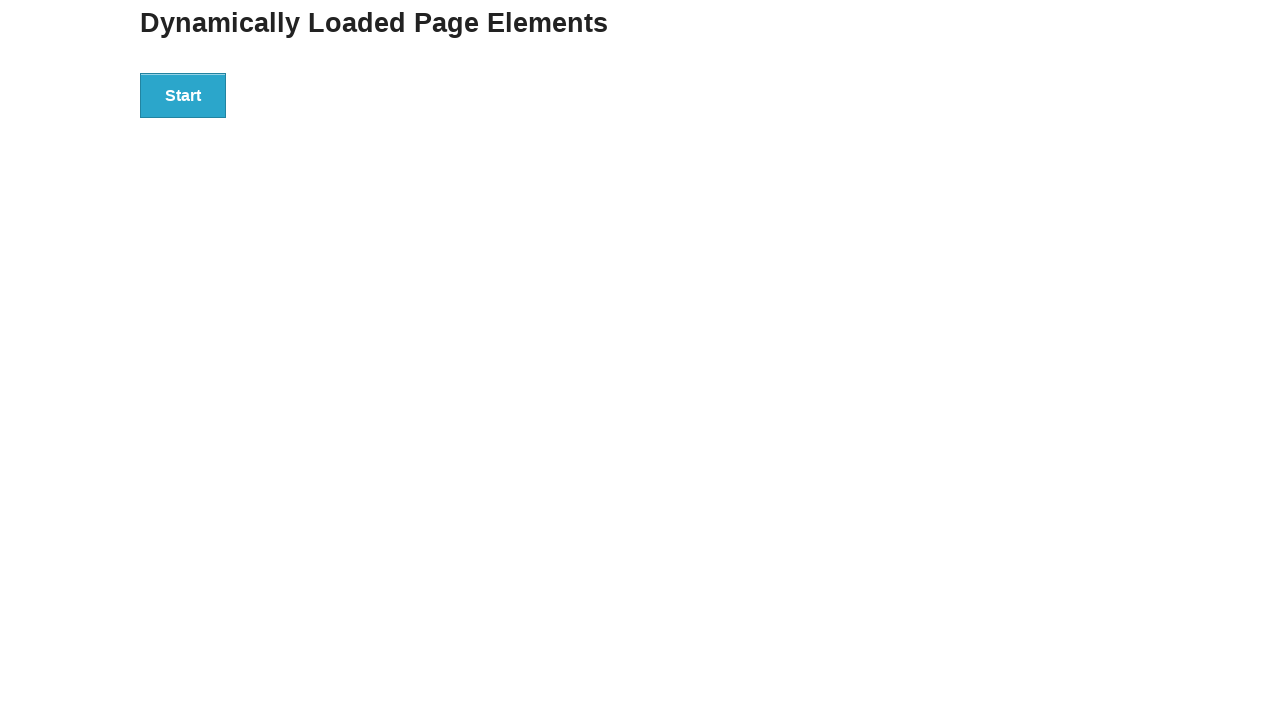

Clicked start button to trigger dynamic content loading at (183, 95) on div#start button
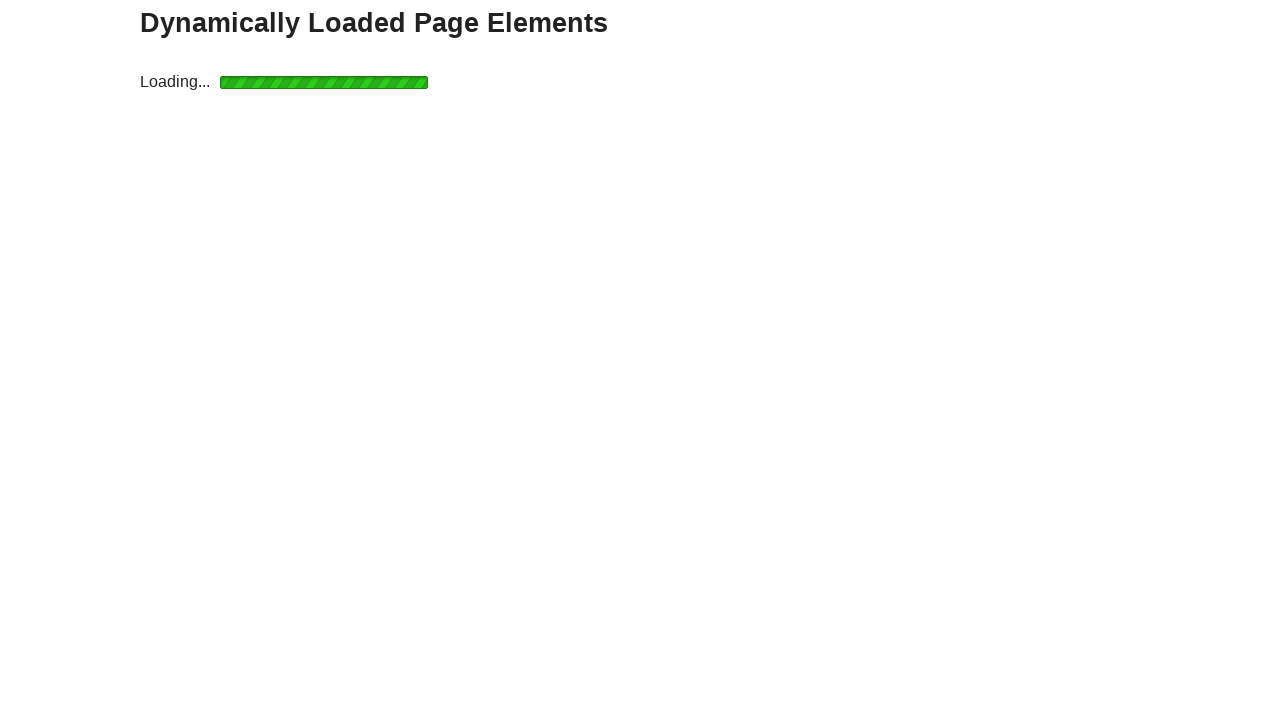

Finish message did not appear within 2 second timeout - insufficient wait time
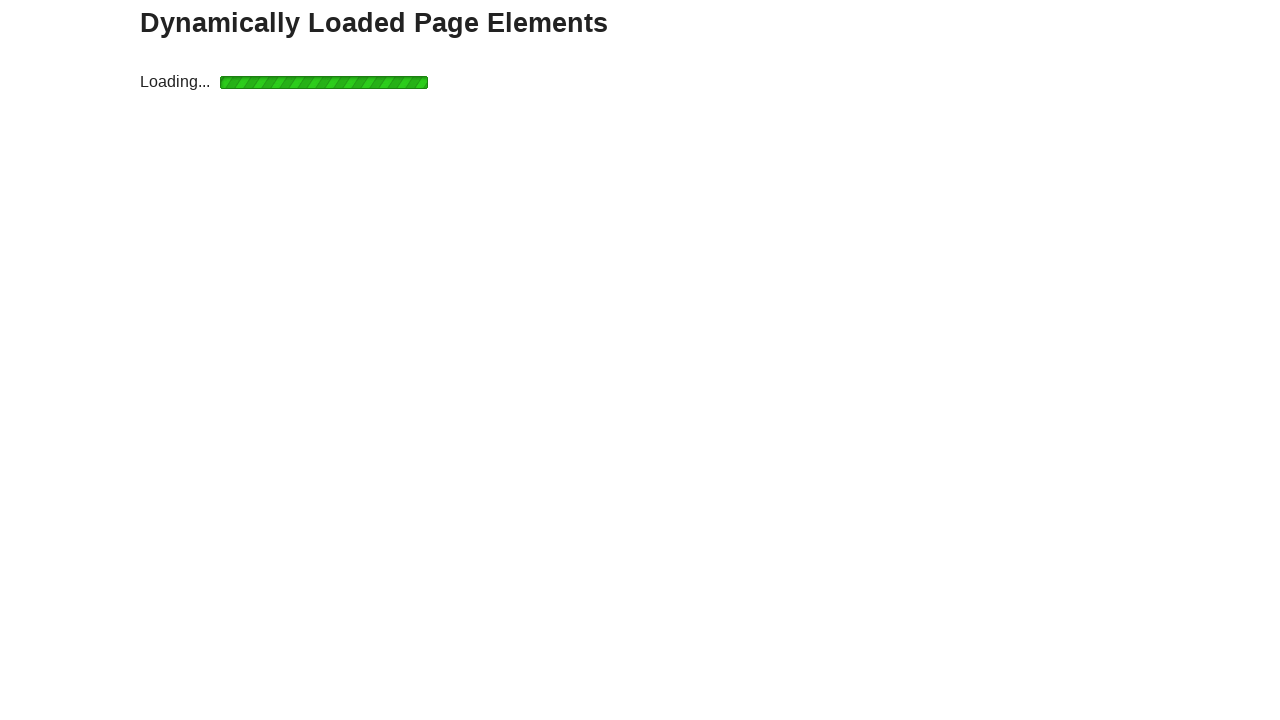

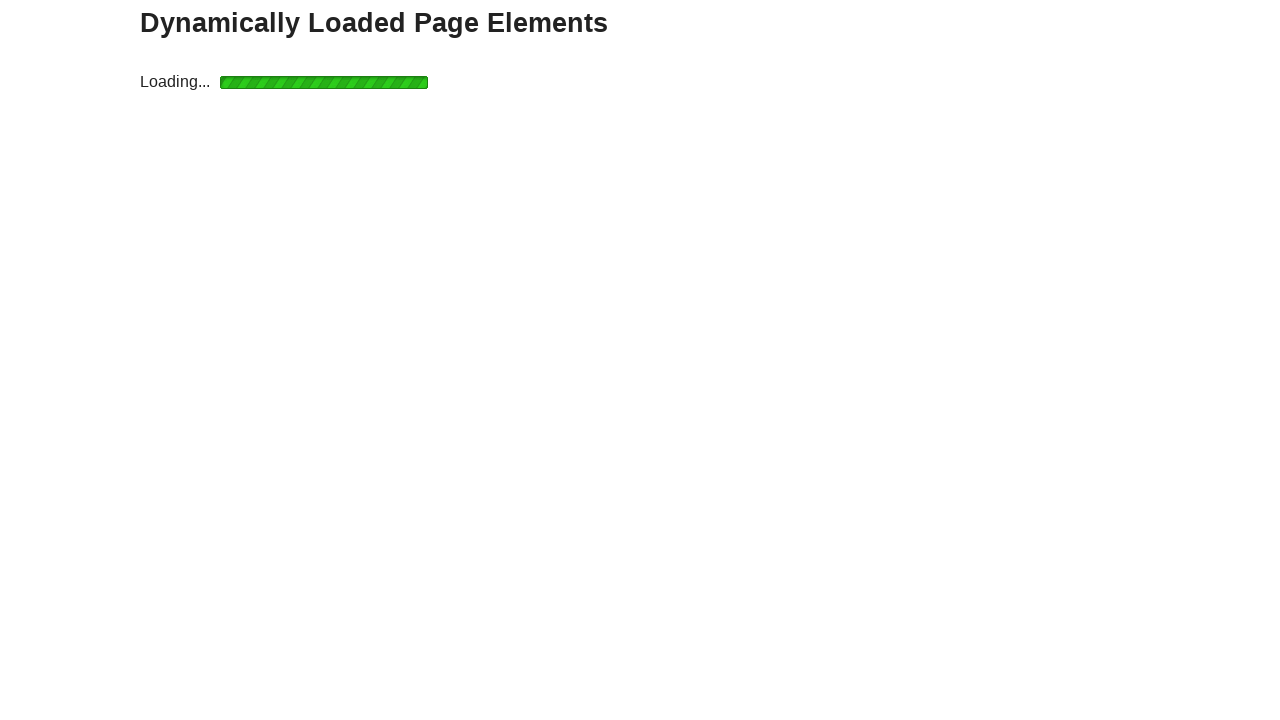